Tests nested iframe interaction by navigating through multiple frame levels

Starting URL: https://the-internet.herokuapp.com/

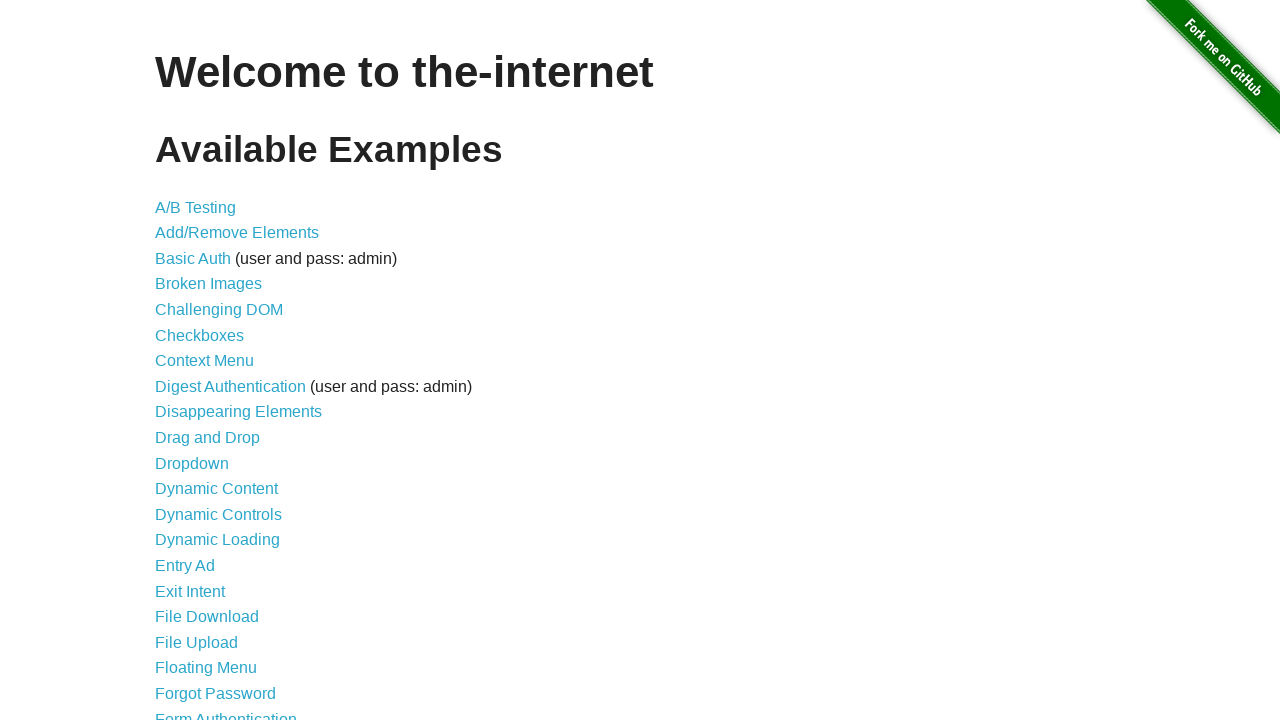

Clicked on frames link at (182, 361) on [href="/frames"]
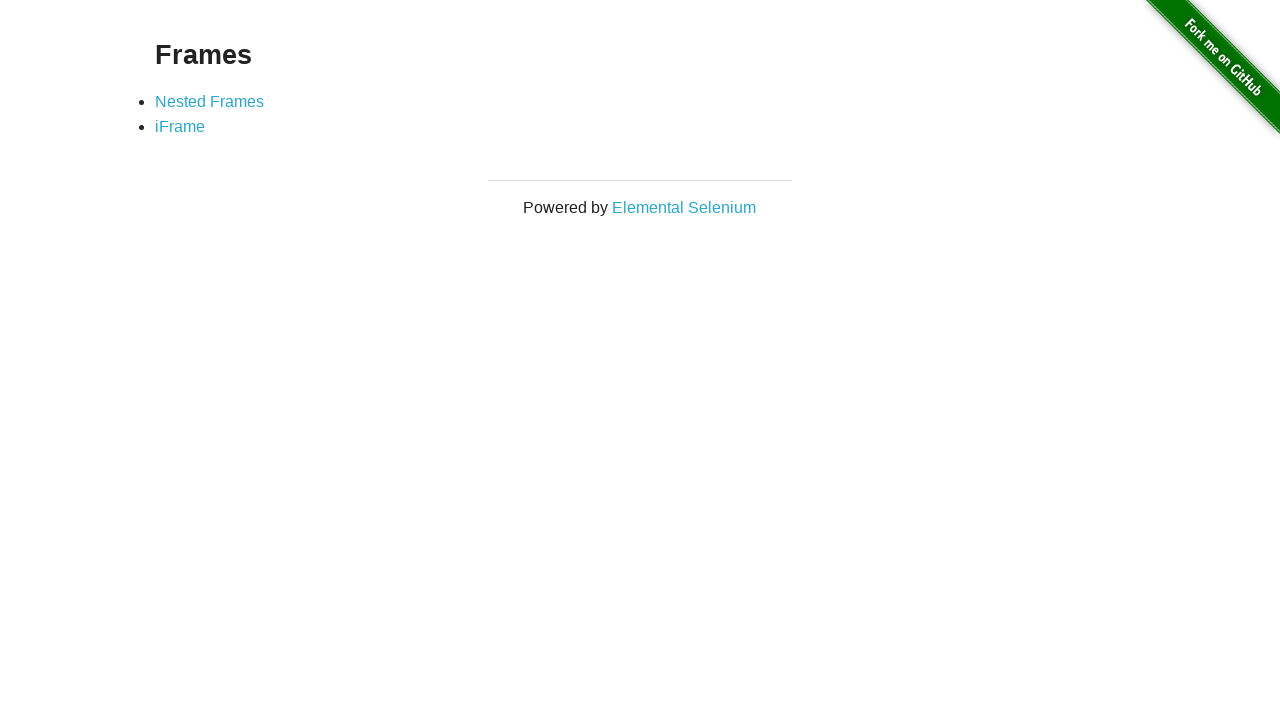

Clicked on nested frames link at (210, 101) on [href="/nested_frames"]
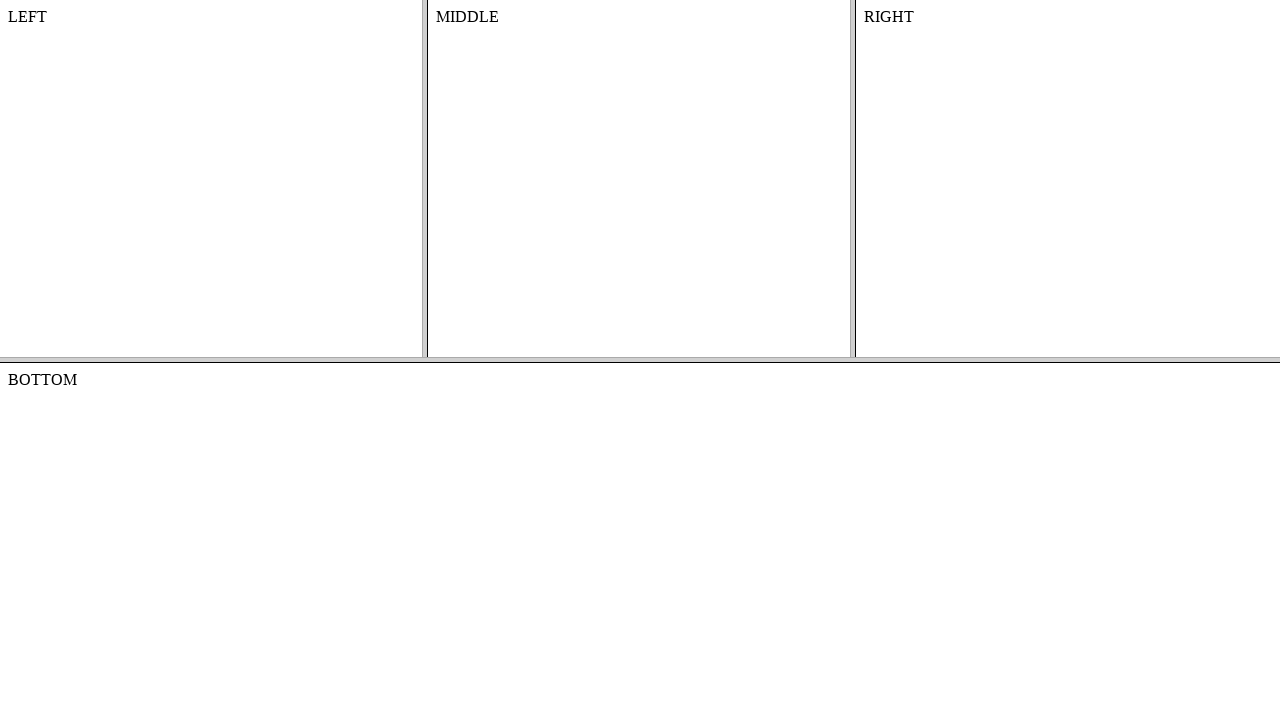

Located top frame
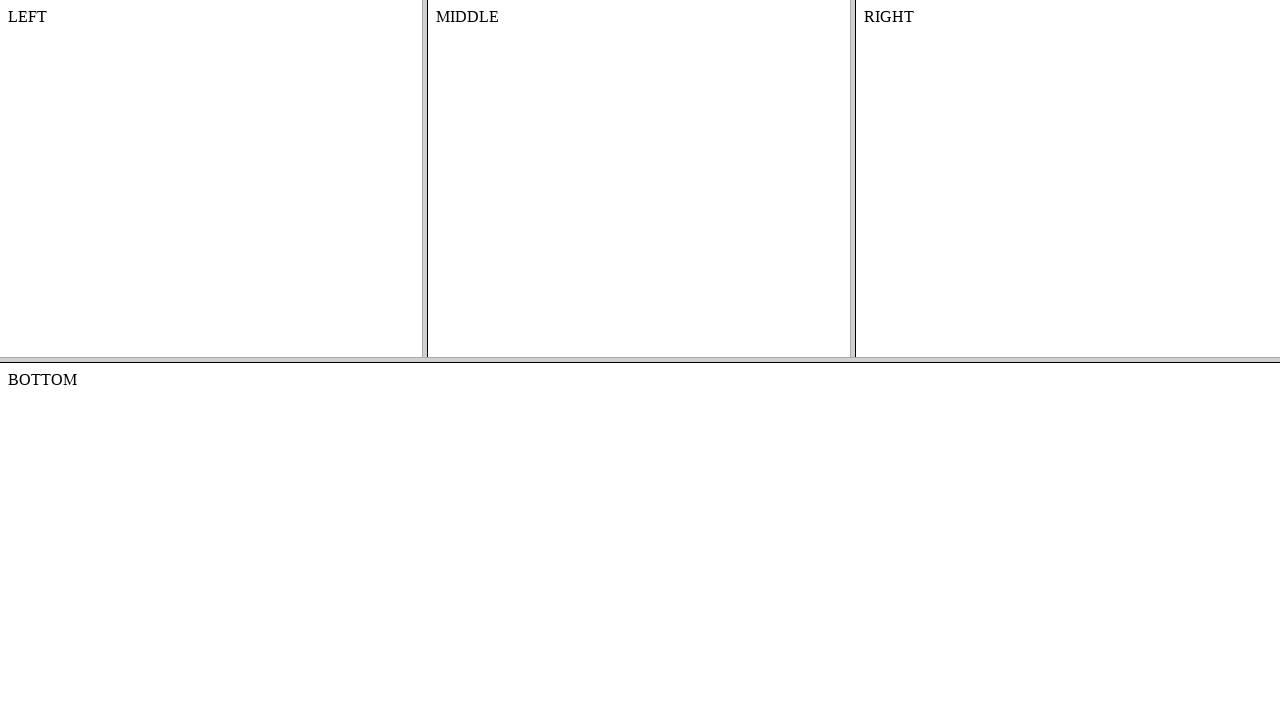

Located right frame within top frame
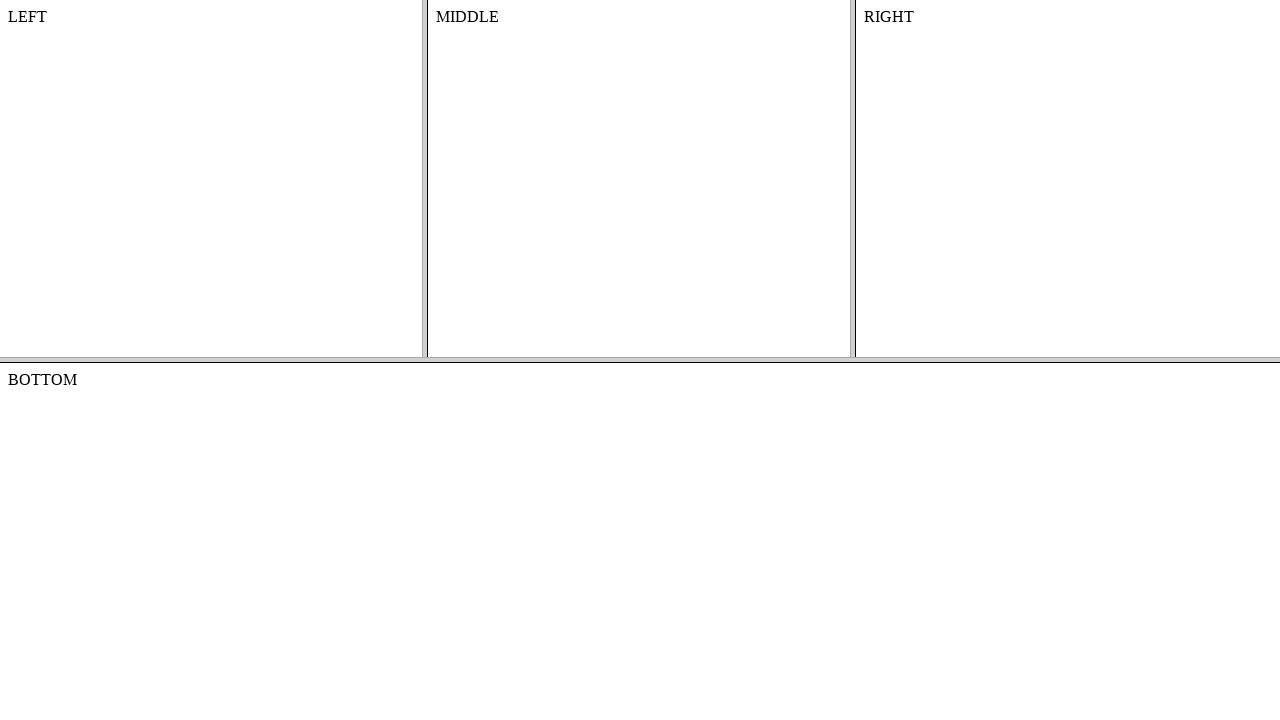

Verified RIGHT text is visible in nested frame
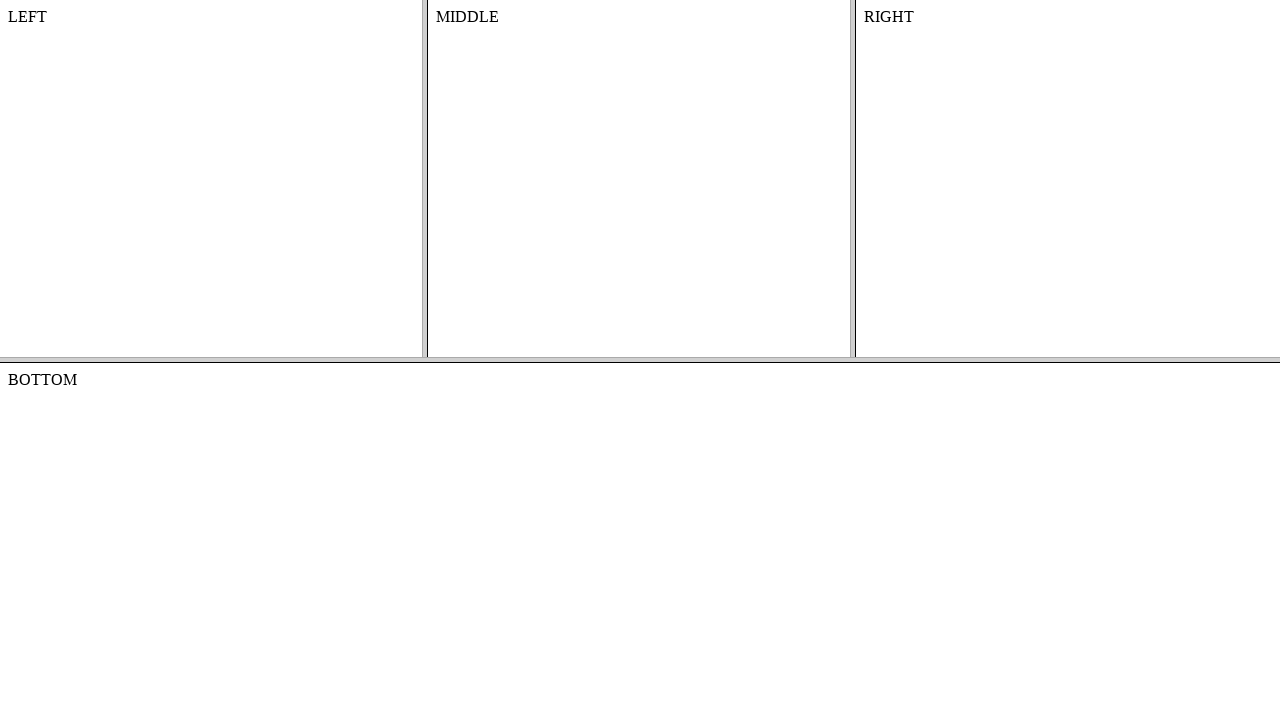

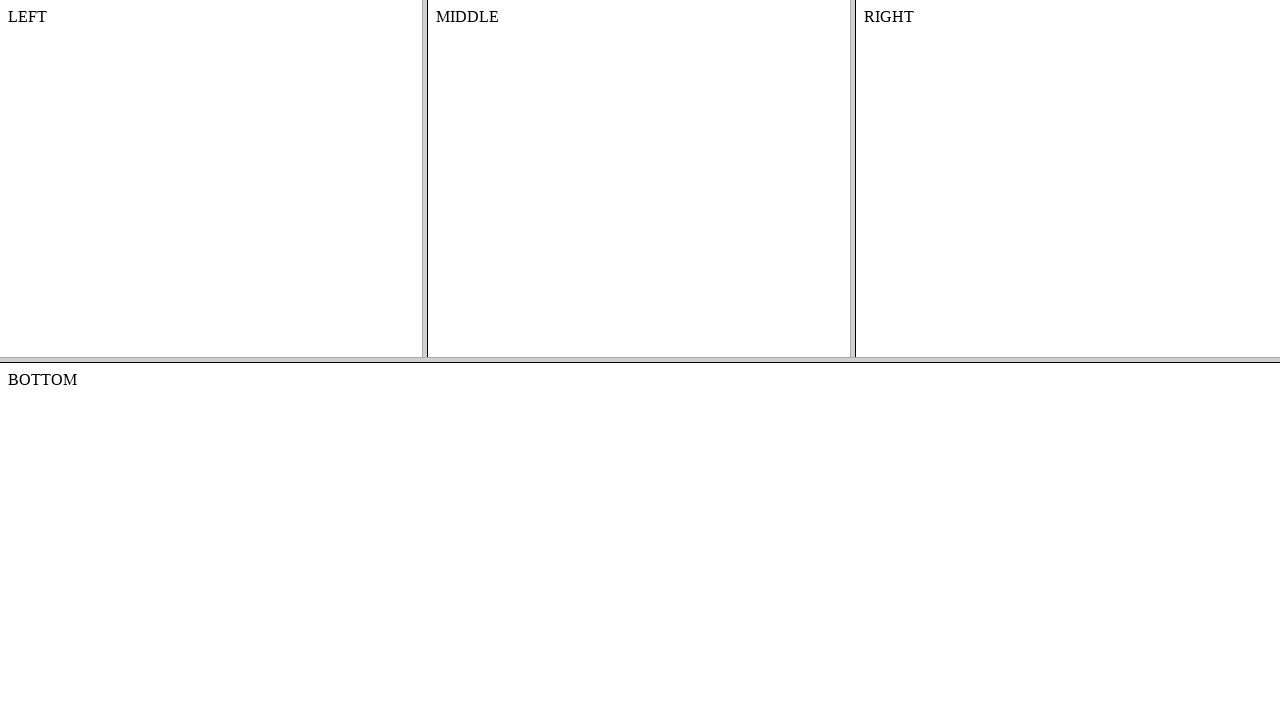